Tests multiple window handling by clicking a link that opens a new window, then switching between windows and verifying their titles.

Starting URL: http://the-internet.herokuapp.com/windows

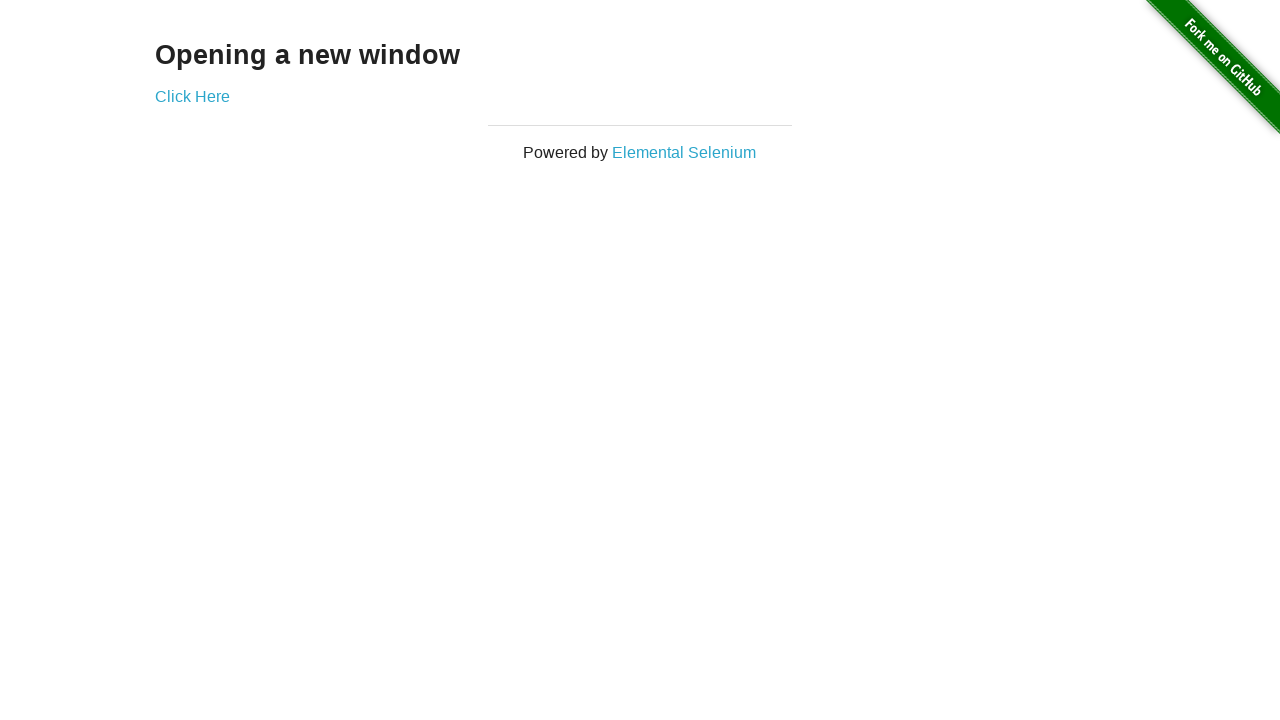

Clicked link that opens a new window at (192, 96) on .example a
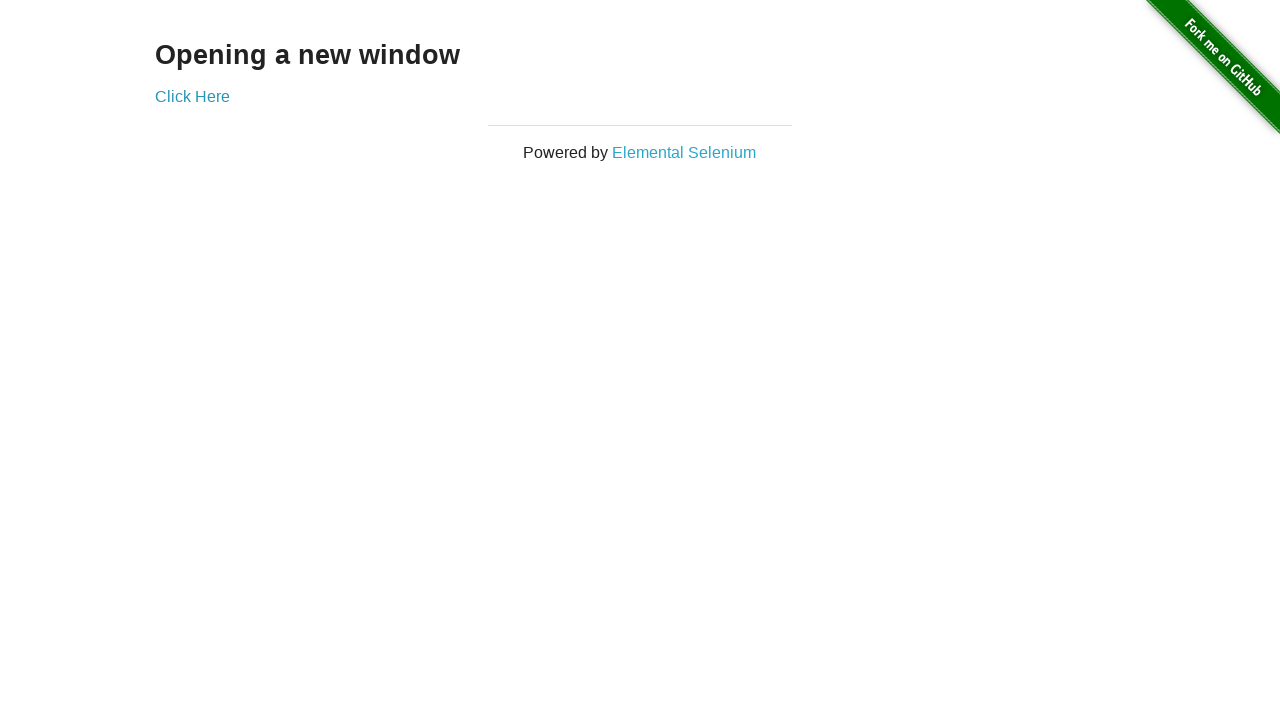

Verified original window title is not 'New Window'
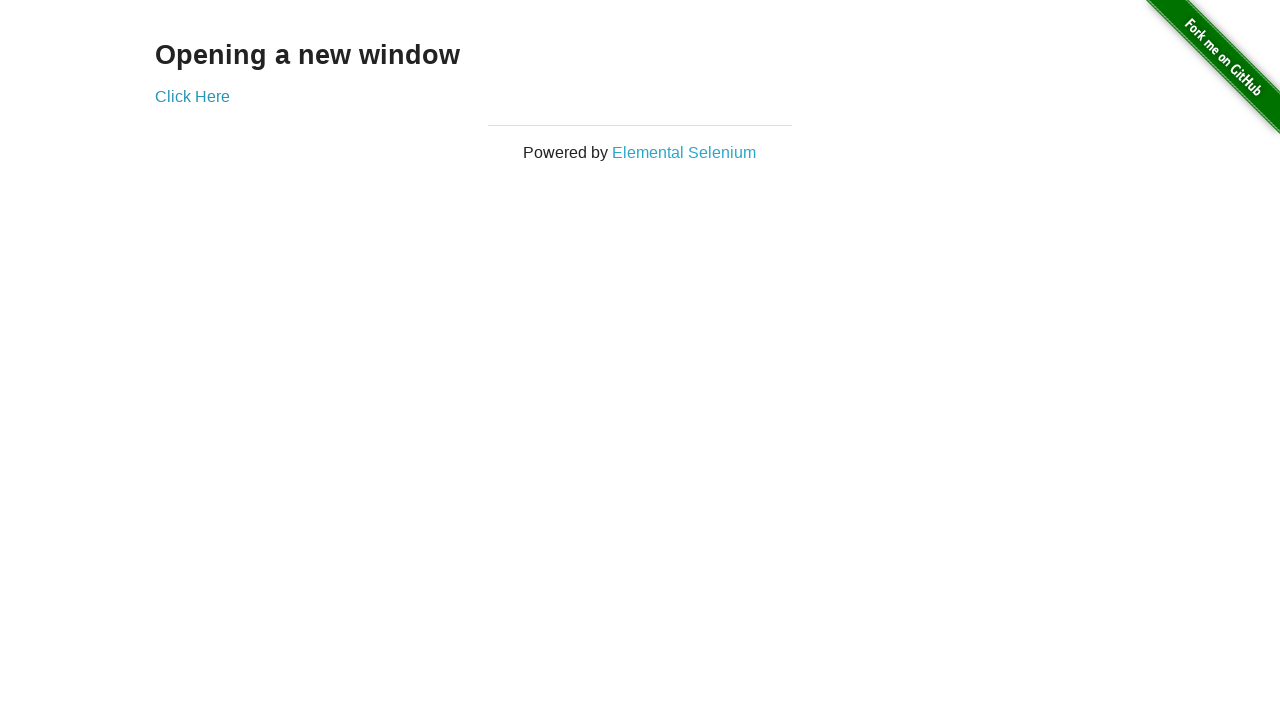

New window loaded
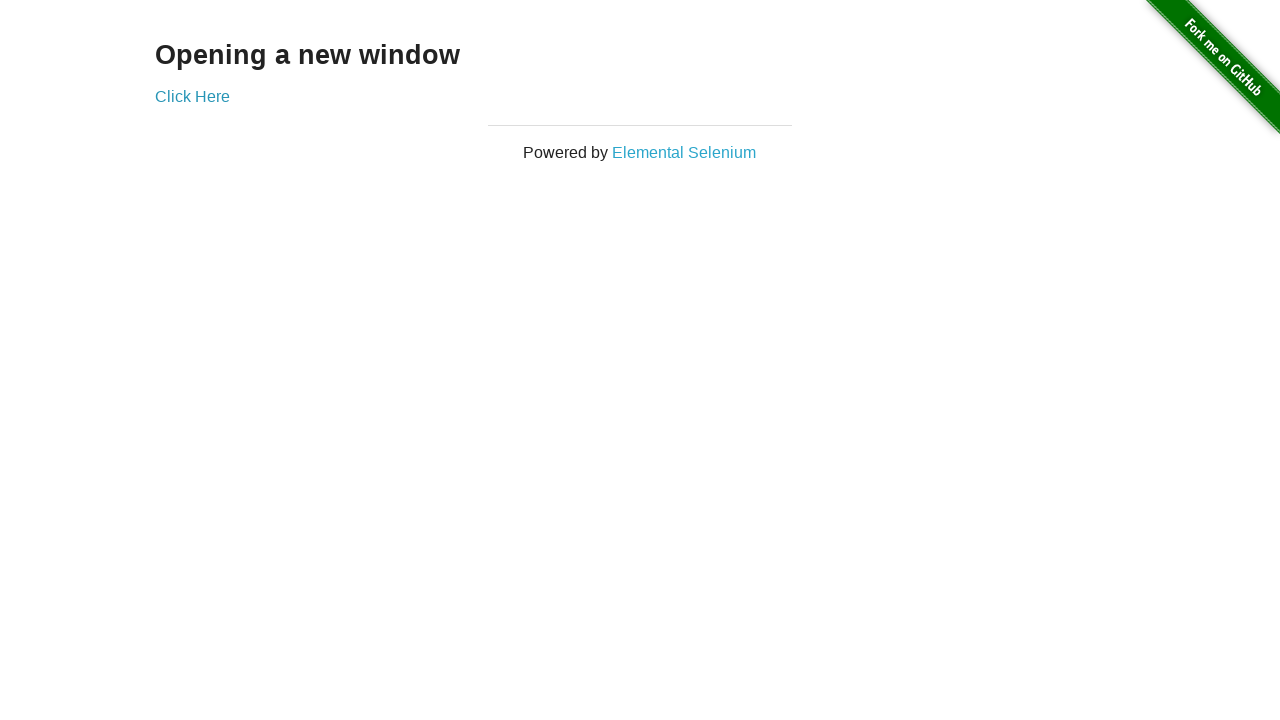

Verified new window title is 'New Window'
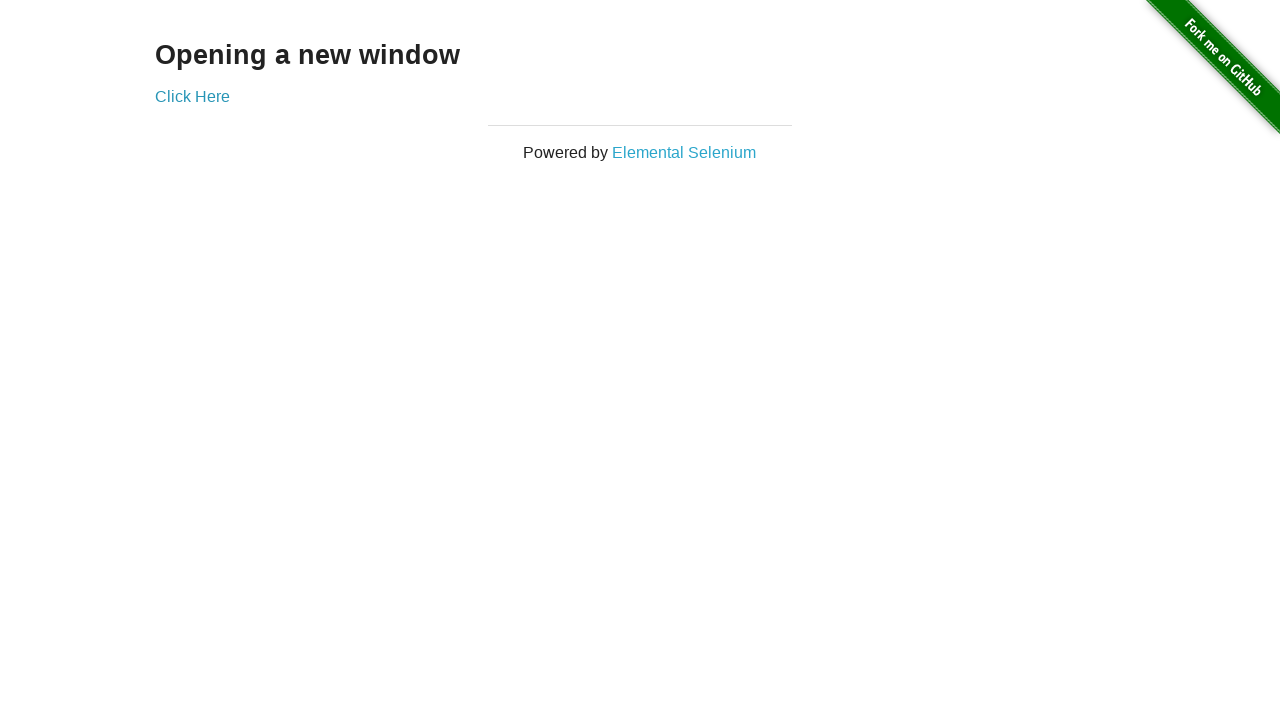

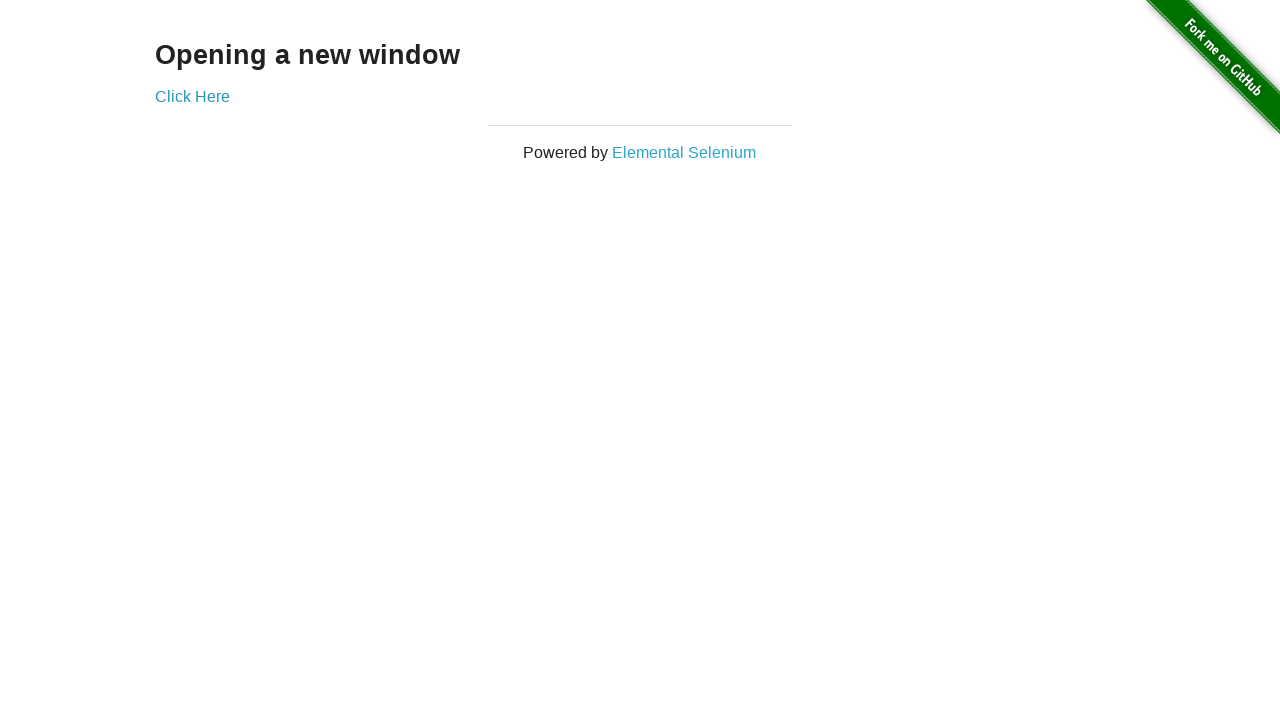